Basic browser automation test that navigates to GeeksforGeeks homepage and waits for the page to load.

Starting URL: https://www.geeksforgeeks.org/

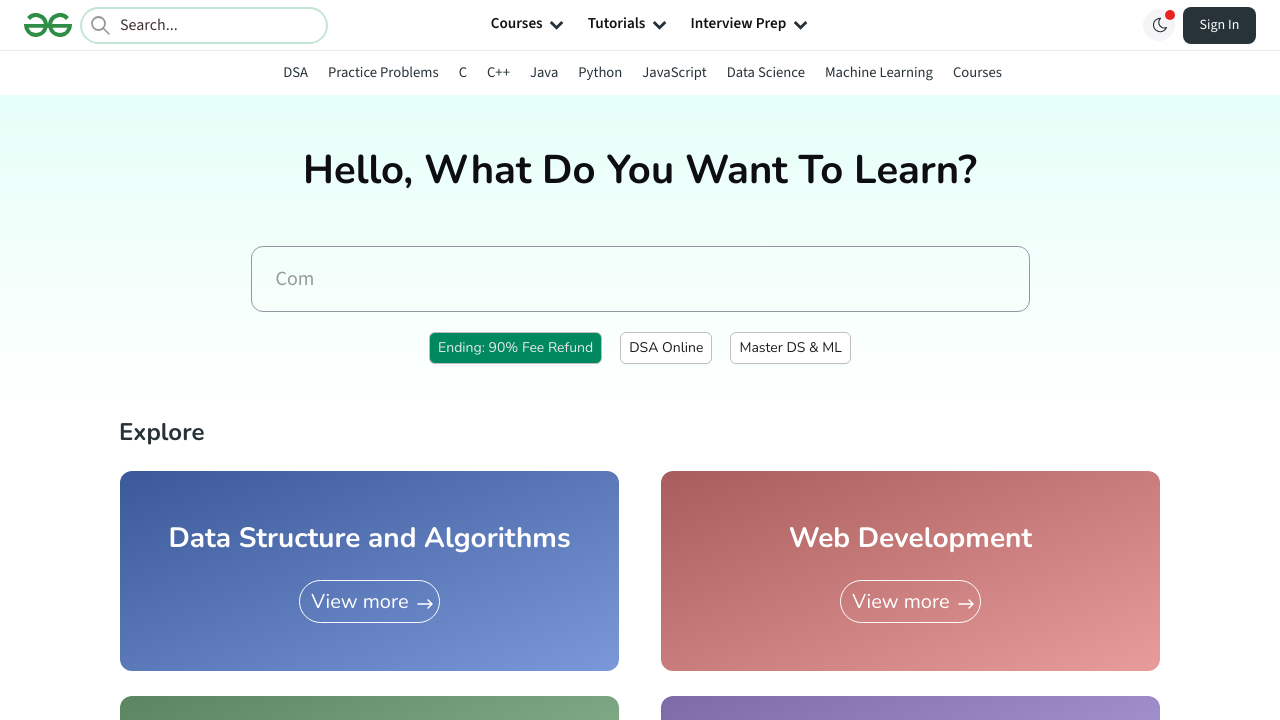

Waited for page to reach domcontentloaded state
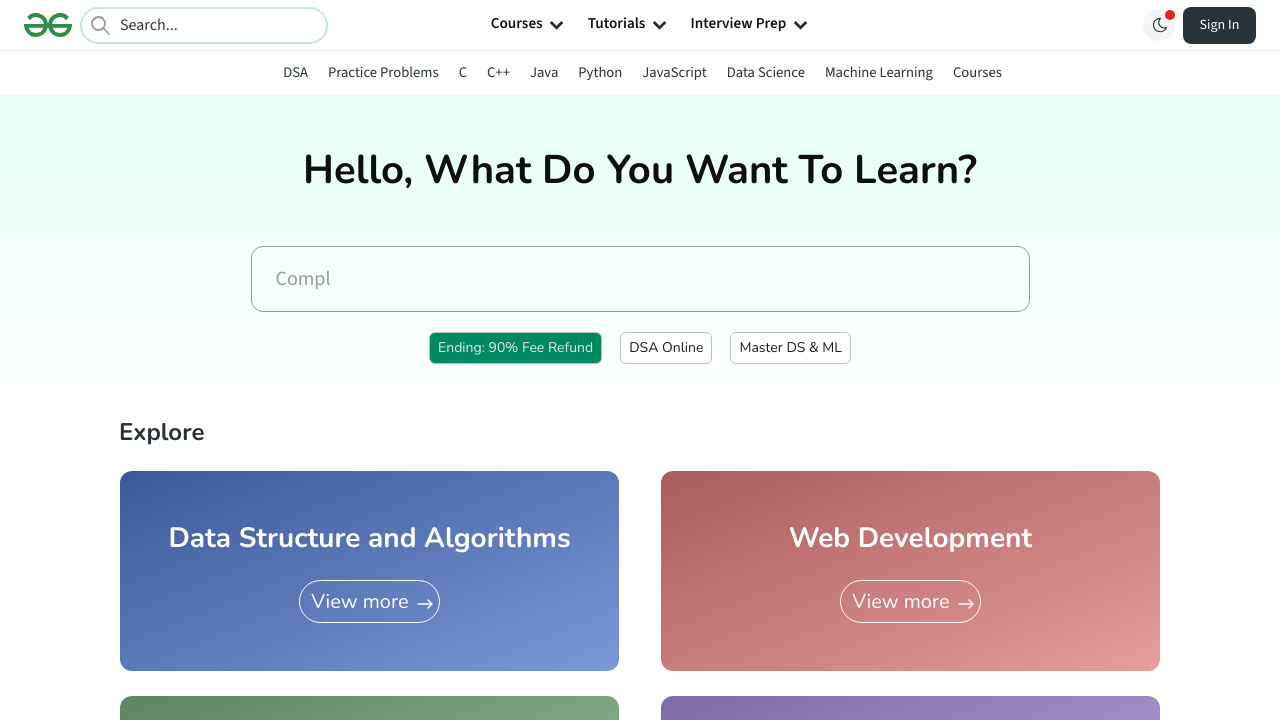

Verified body element is present on GeeksforGeeks homepage
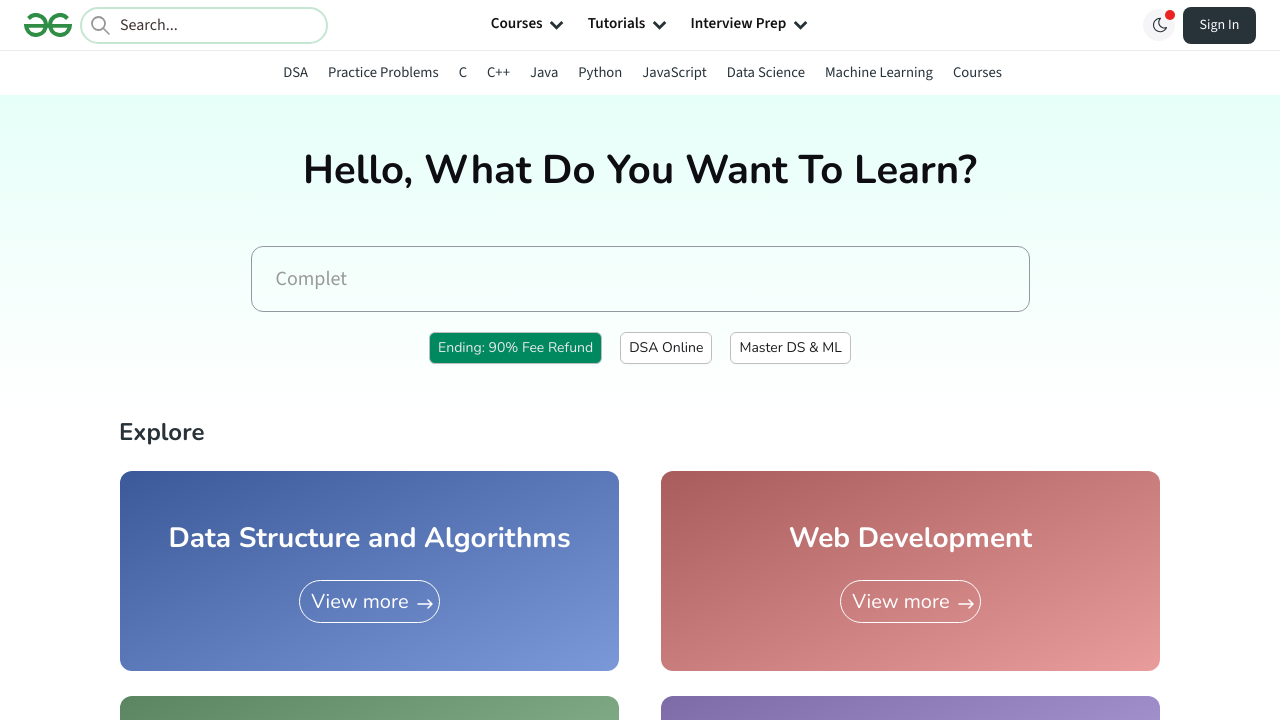

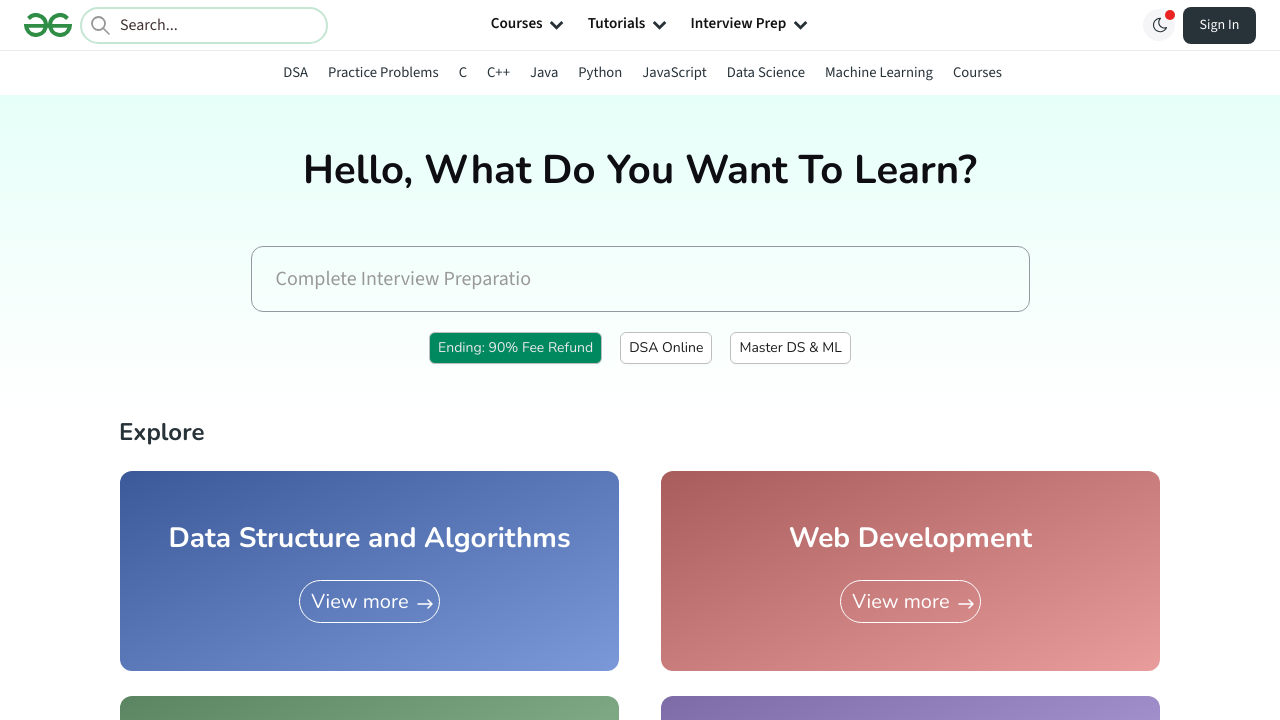